Opens the Demoblaze homepage and clicks on the site logo

Starting URL: https://www.demoblaze.com/

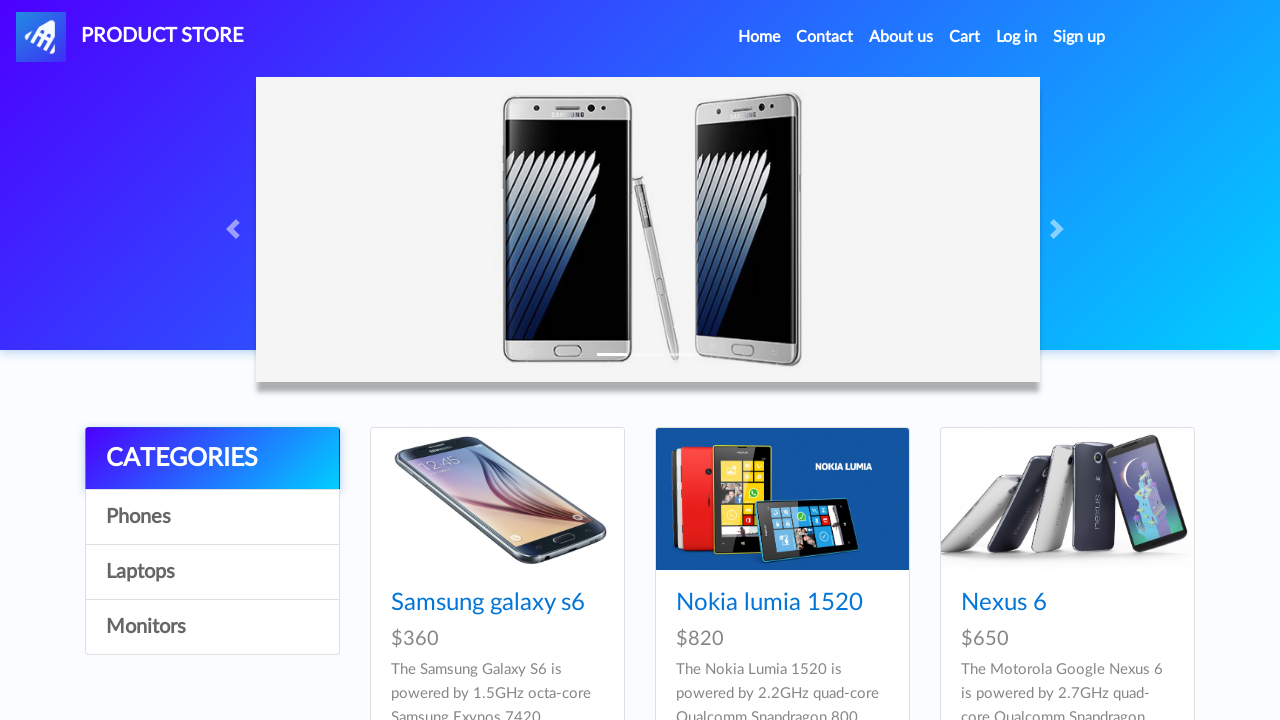

Navigated to Demoblaze homepage
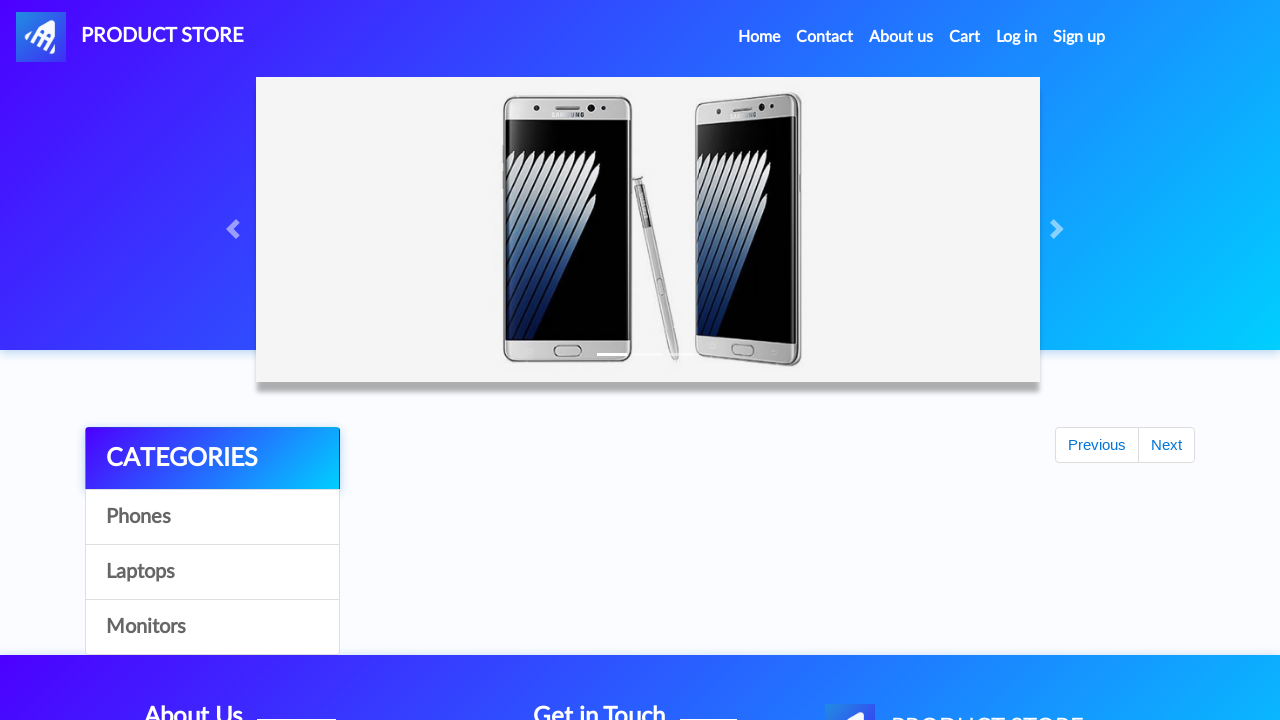

Clicked on the site logo at (41, 37) on xpath=//*[@id='nava']/img
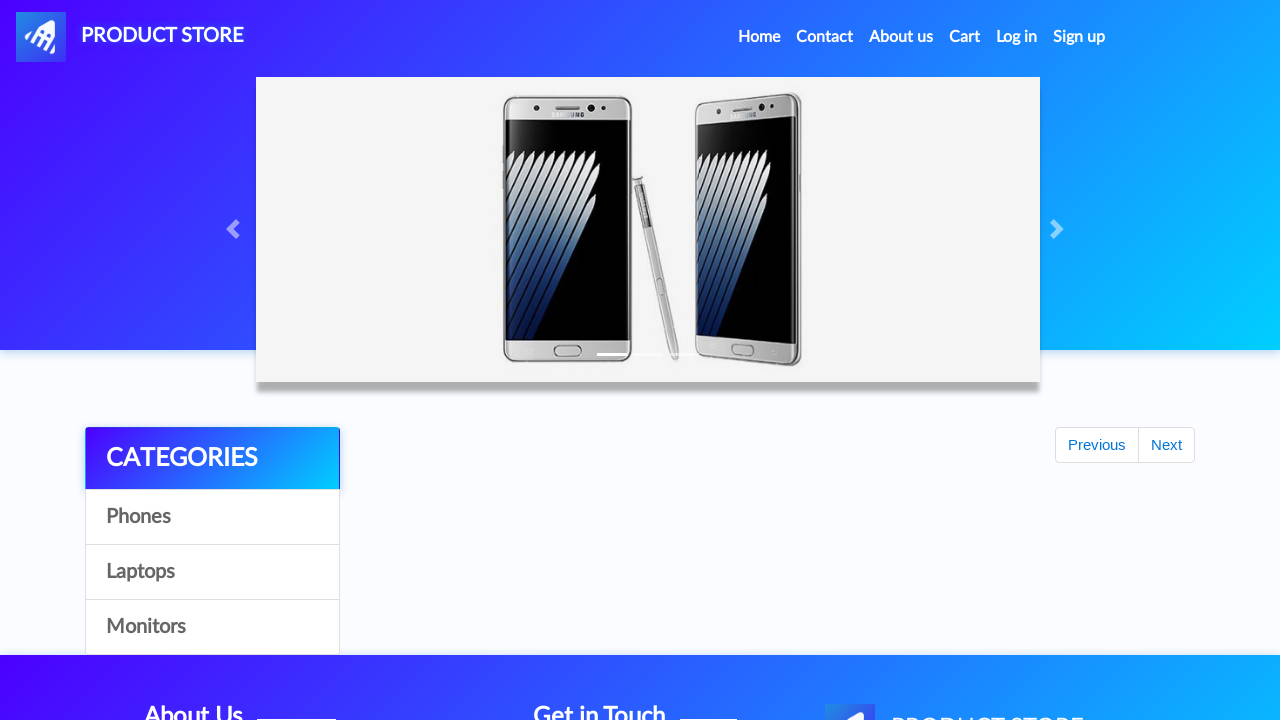

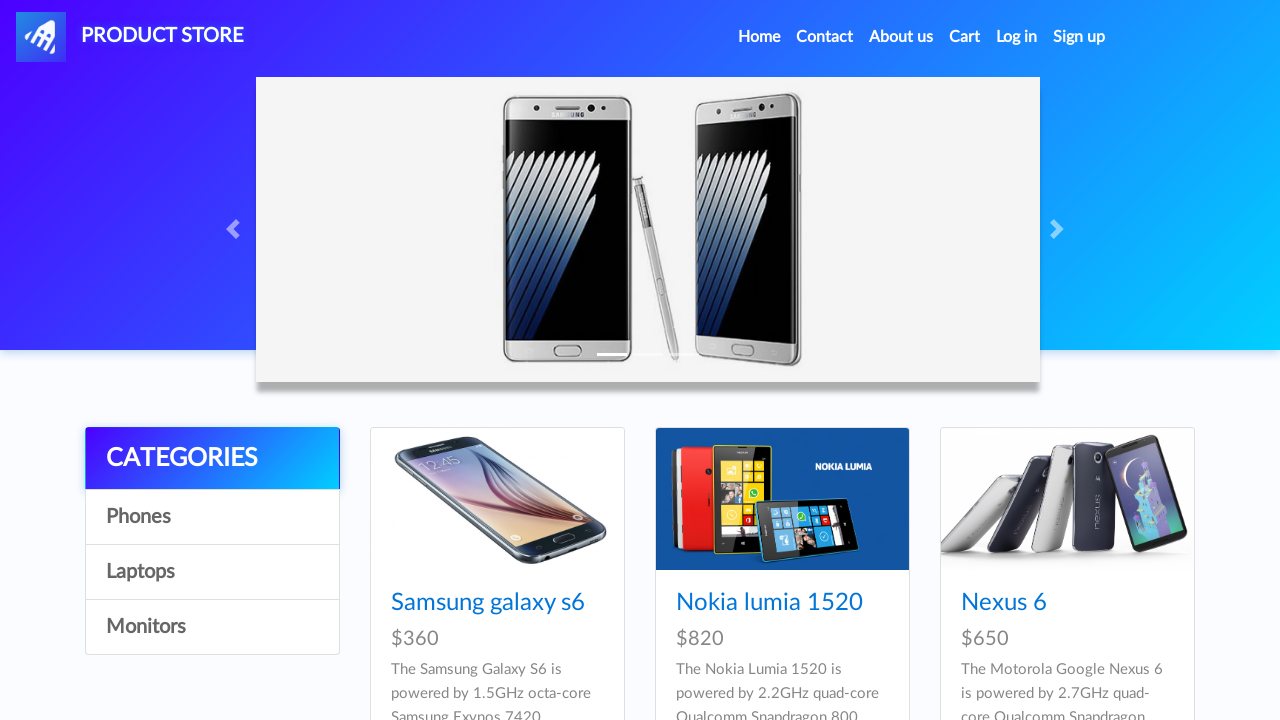